Tests that todo data persists after page reload

Starting URL: https://demo.playwright.dev/todomvc

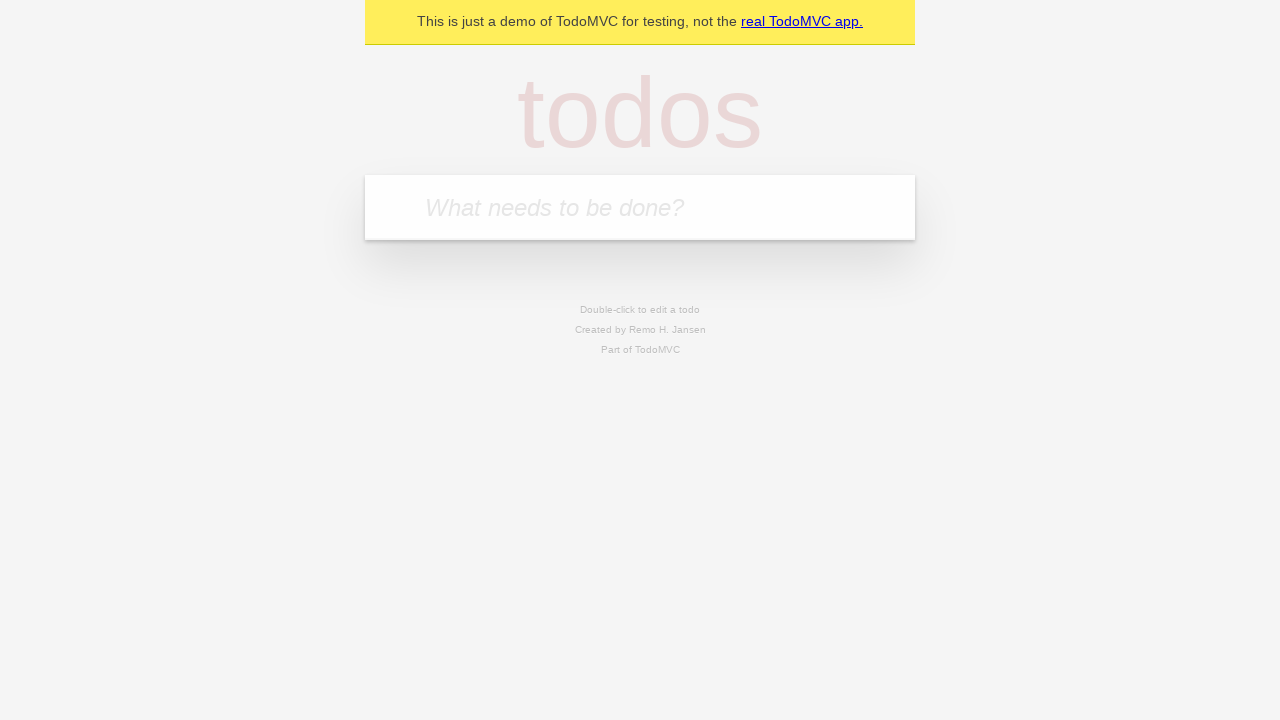

Filled todo input with 'buy some cheese' on internal:attr=[placeholder="What needs to be done?"i]
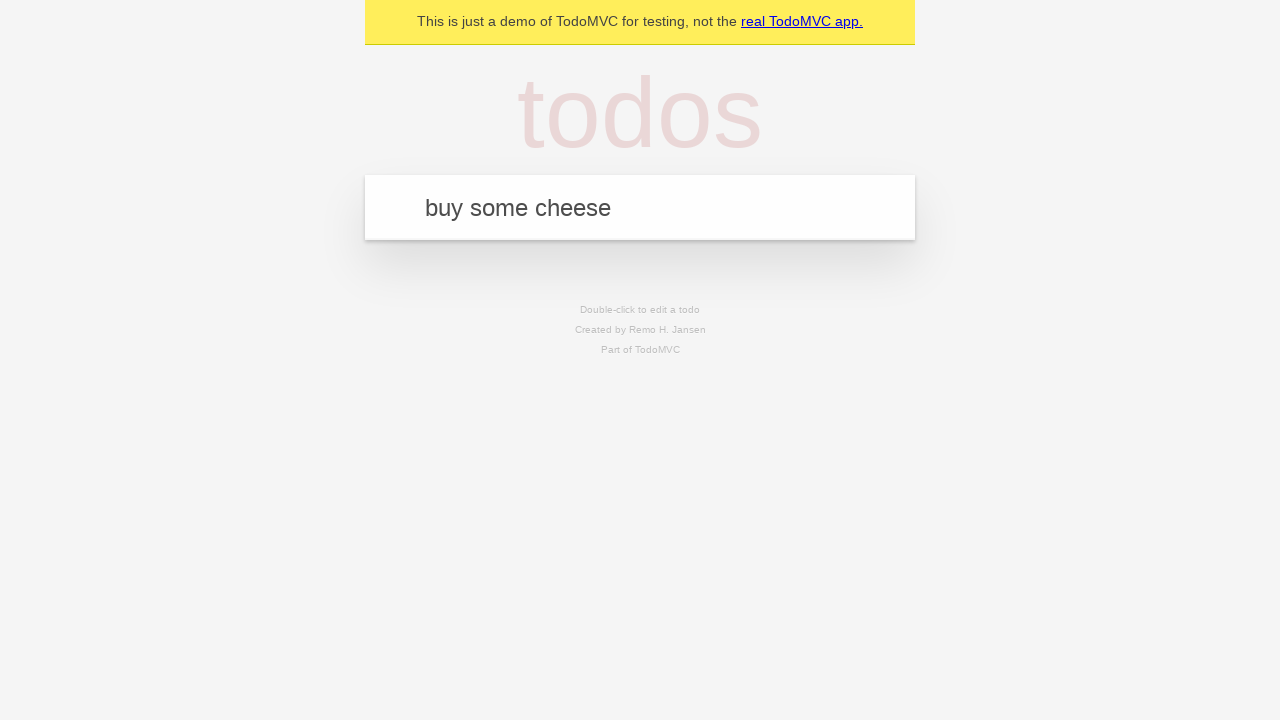

Pressed Enter to create todo 'buy some cheese' on internal:attr=[placeholder="What needs to be done?"i]
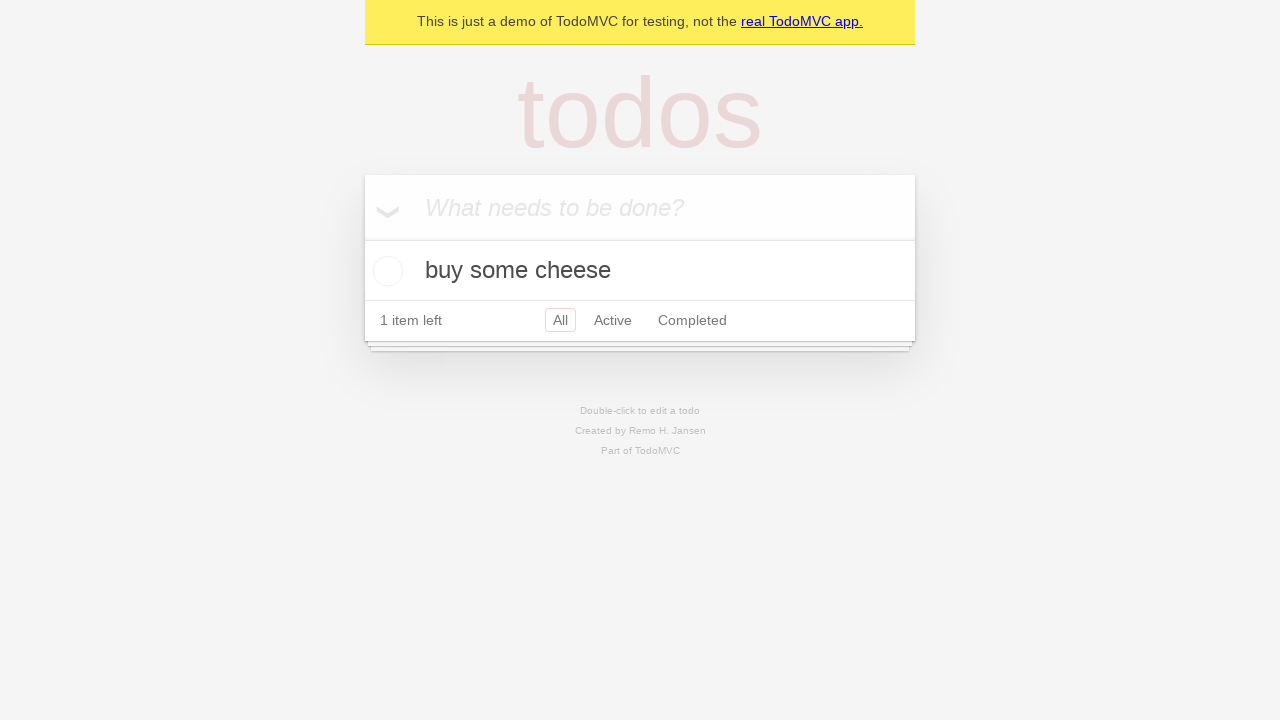

Filled todo input with 'feed the cat' on internal:attr=[placeholder="What needs to be done?"i]
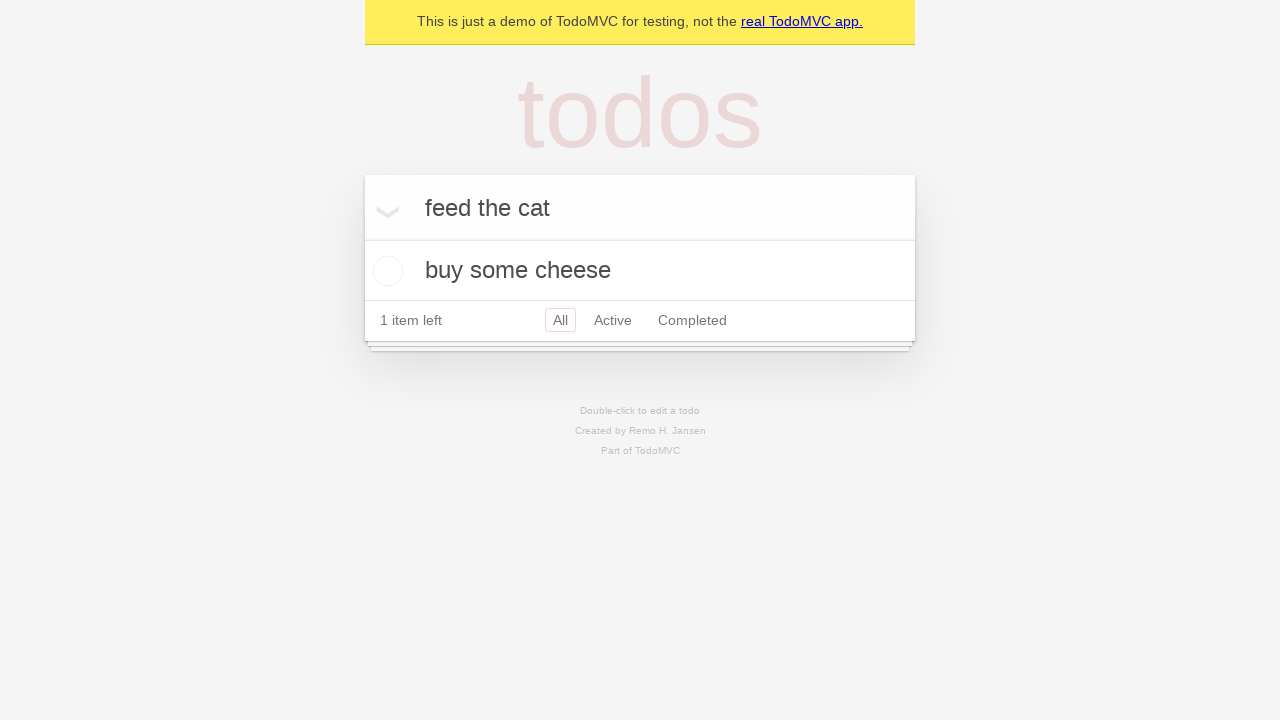

Pressed Enter to create todo 'feed the cat' on internal:attr=[placeholder="What needs to be done?"i]
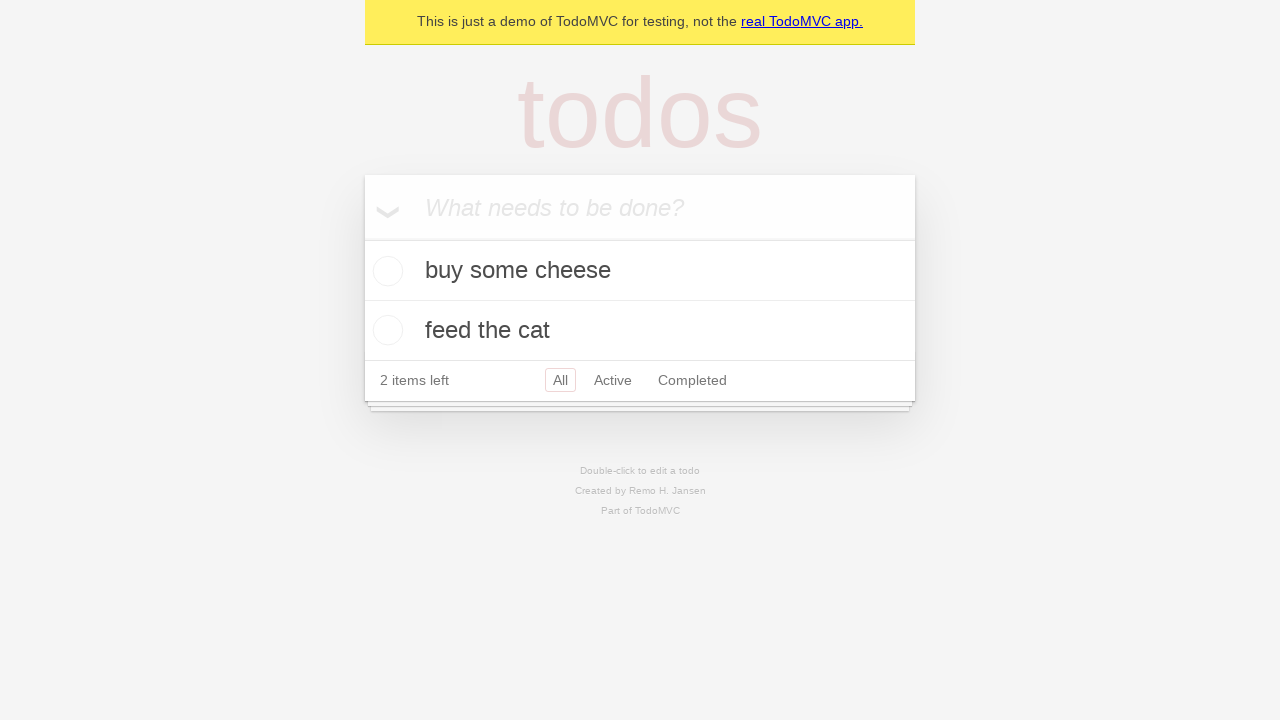

Located all todo items
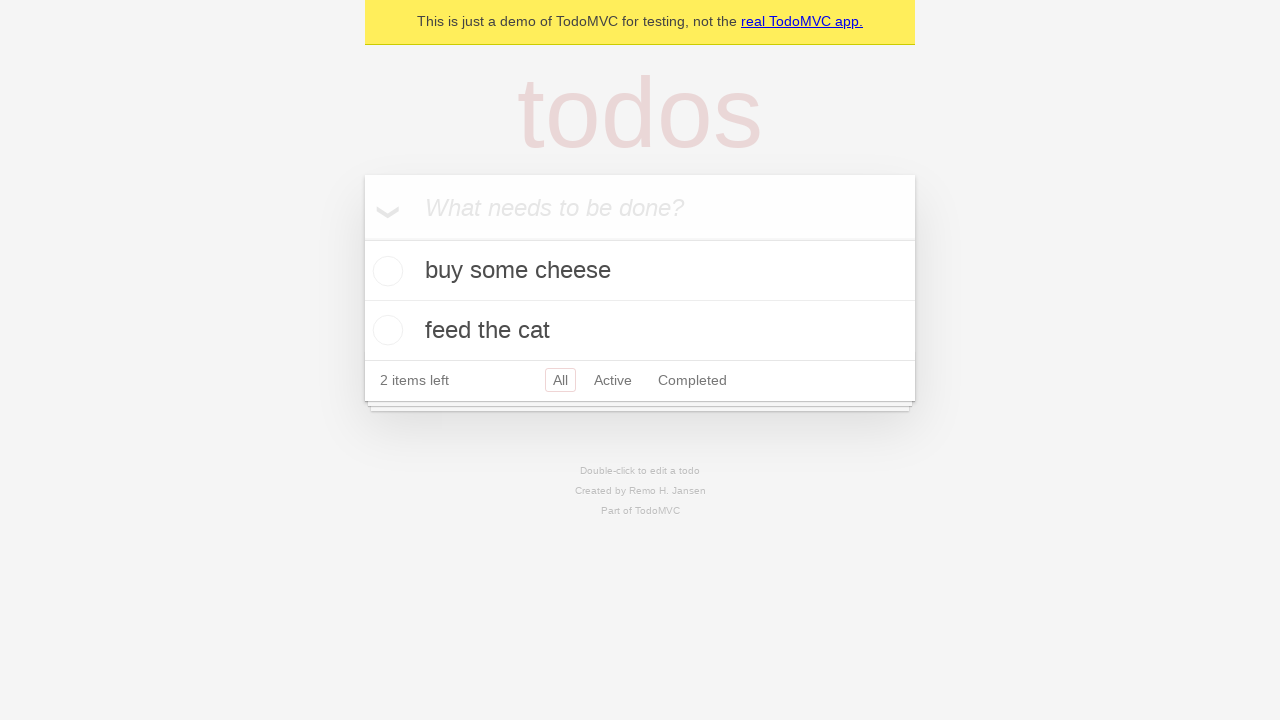

Located checkbox for first todo
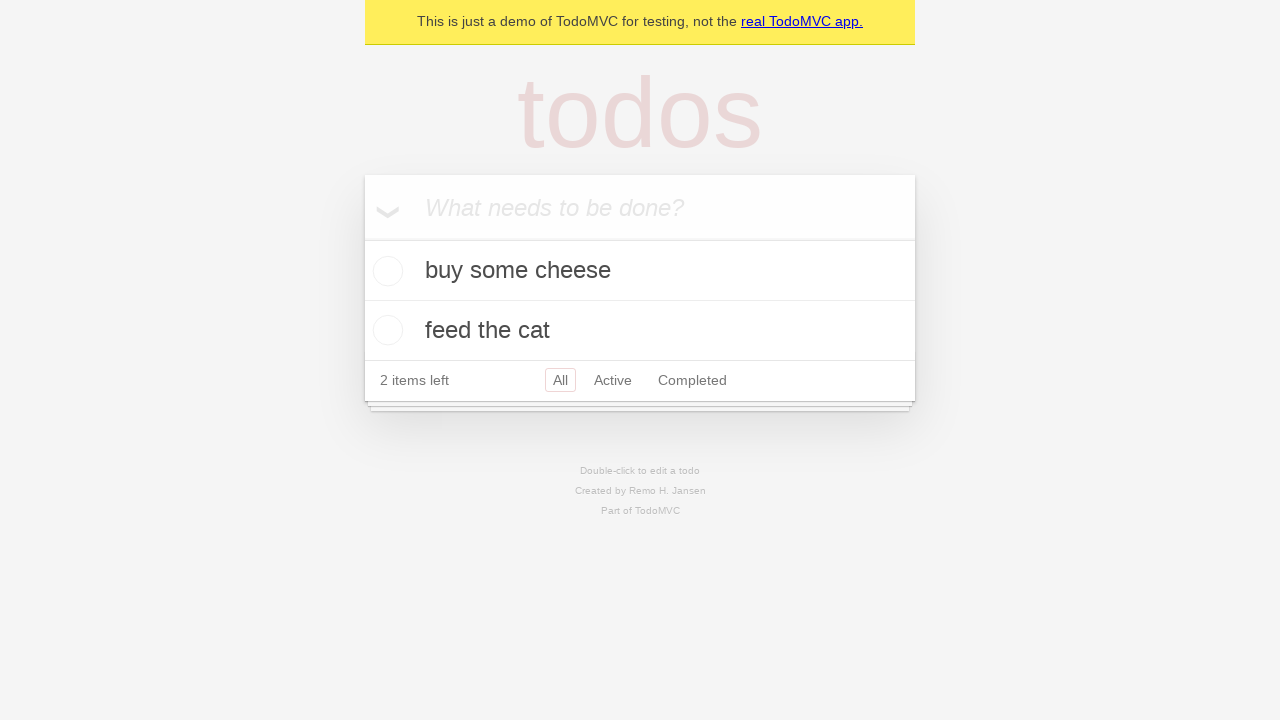

Checked the first todo item at (385, 271) on internal:testid=[data-testid="todo-item"s] >> nth=0 >> internal:role=checkbox
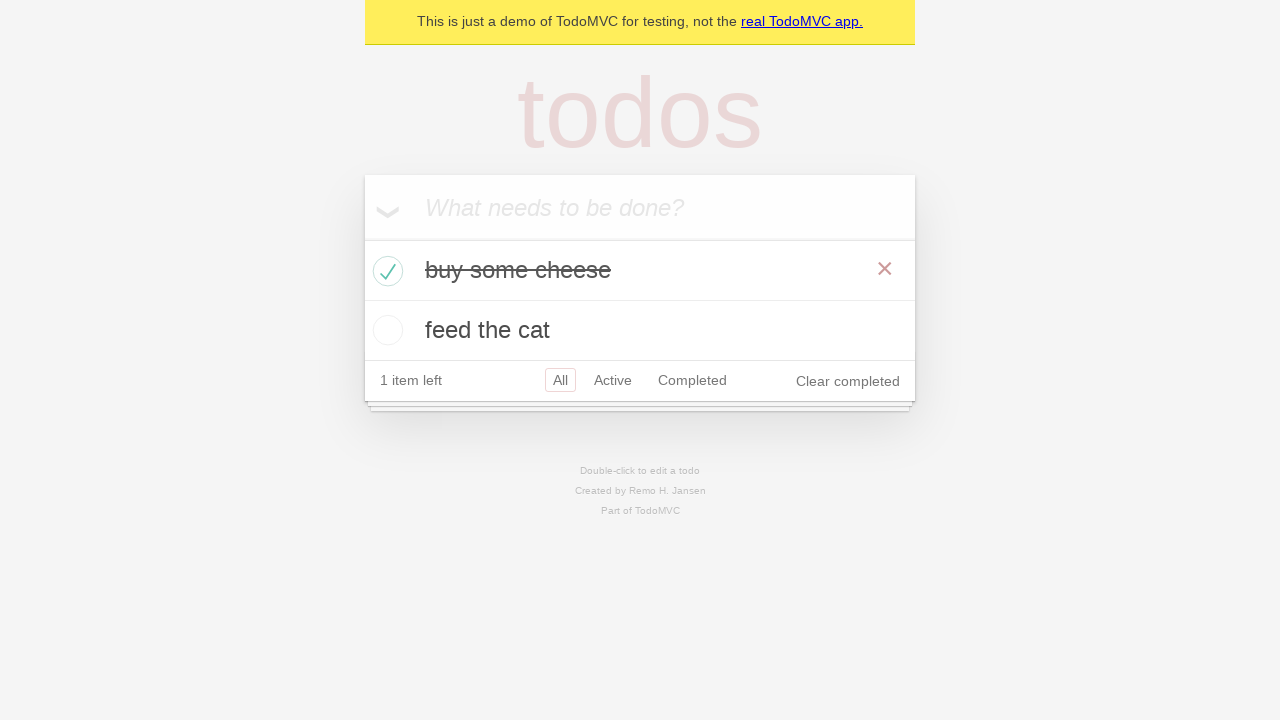

Reloaded the page to test data persistence
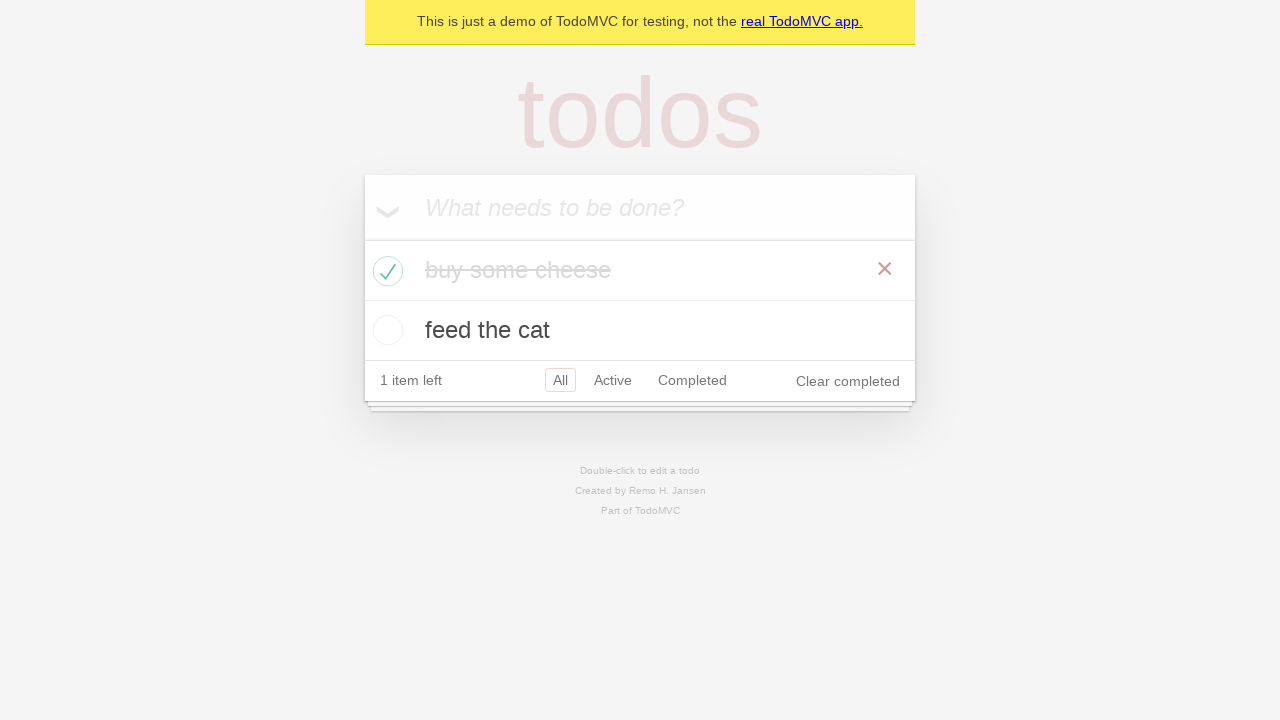

Confirmed todos loaded after page reload
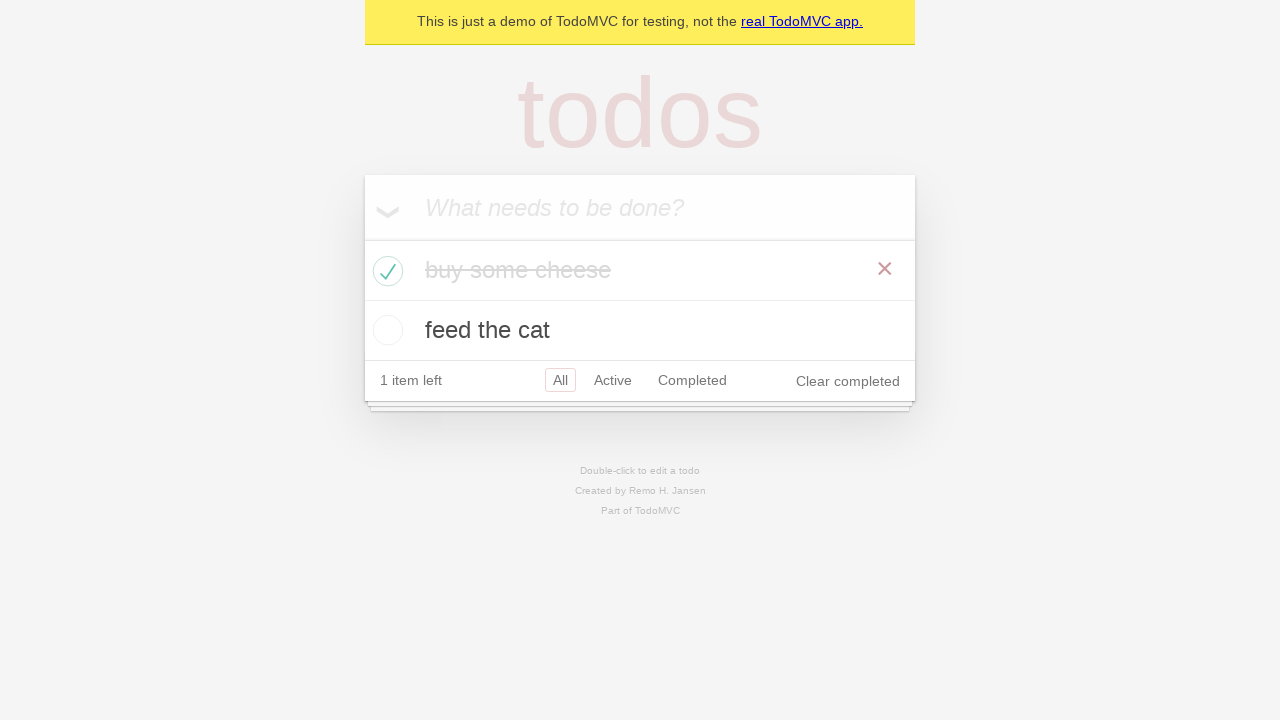

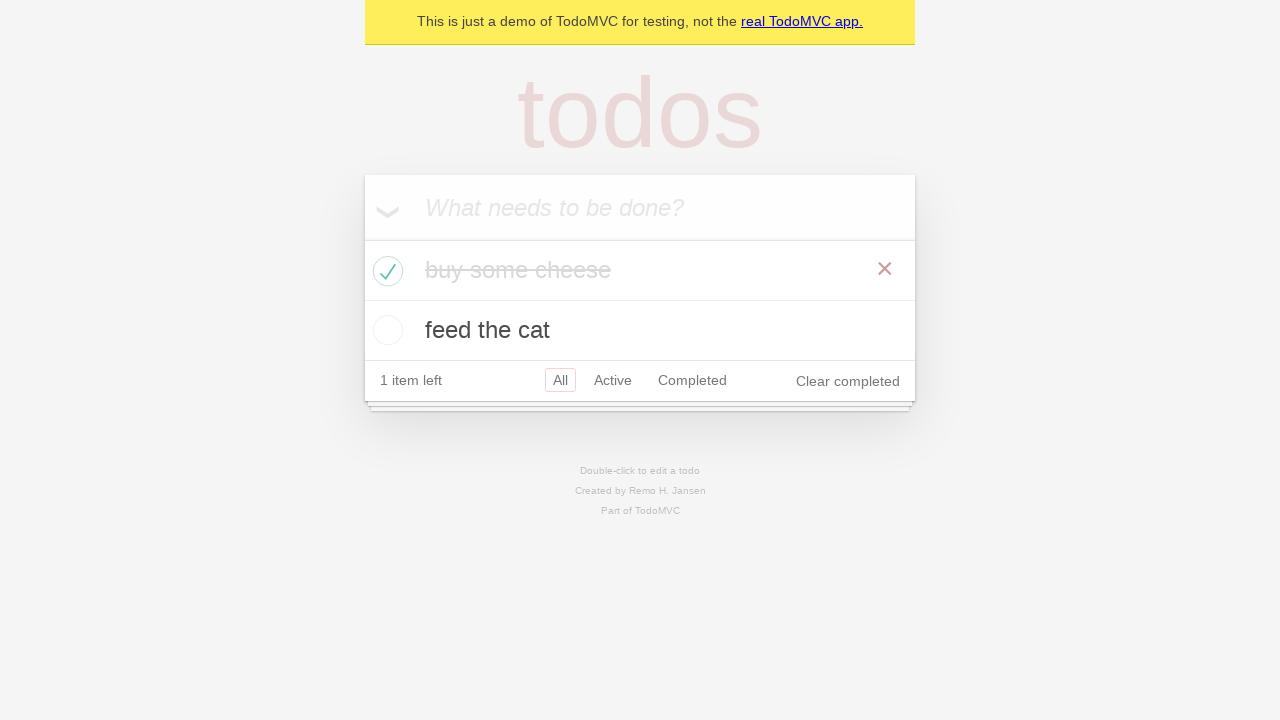